Tests scrolling functionality using JavaScript executor by scrolling to different elements on the page

Starting URL: https://practice.cydeo.com/large

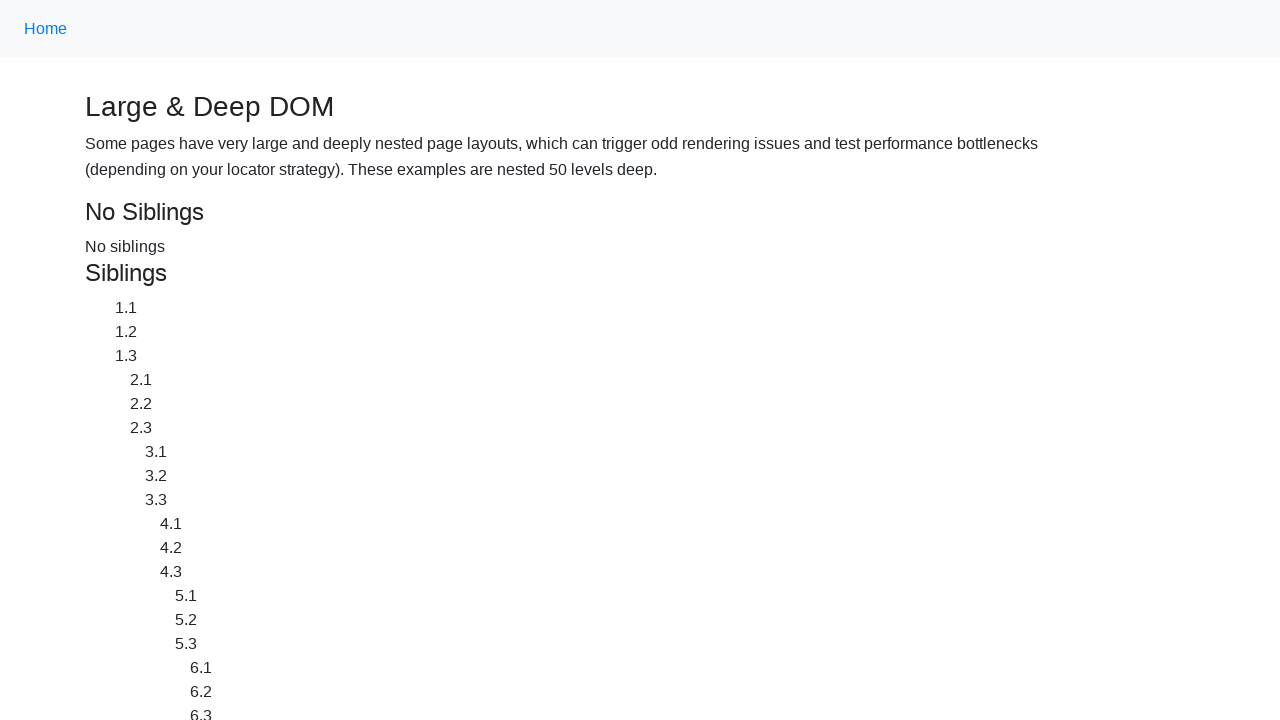

Located and scrolled to CYDEO link
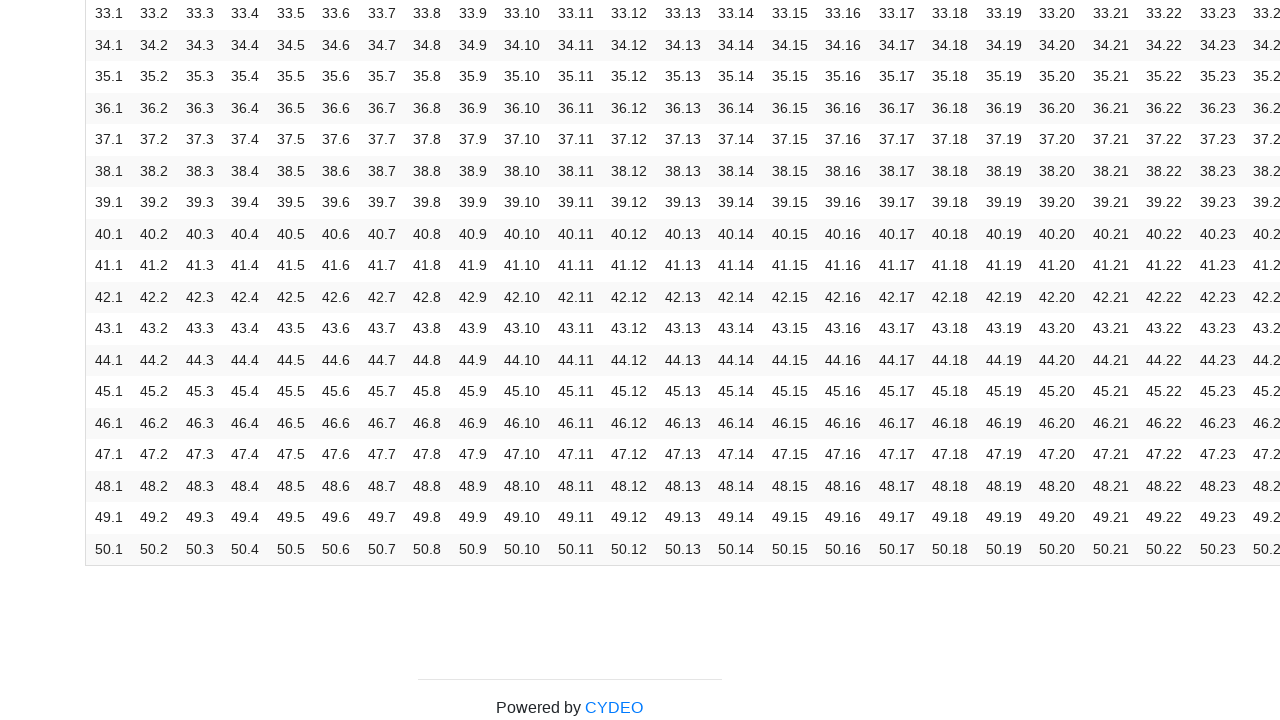

Waited 2 seconds to observe scroll effect
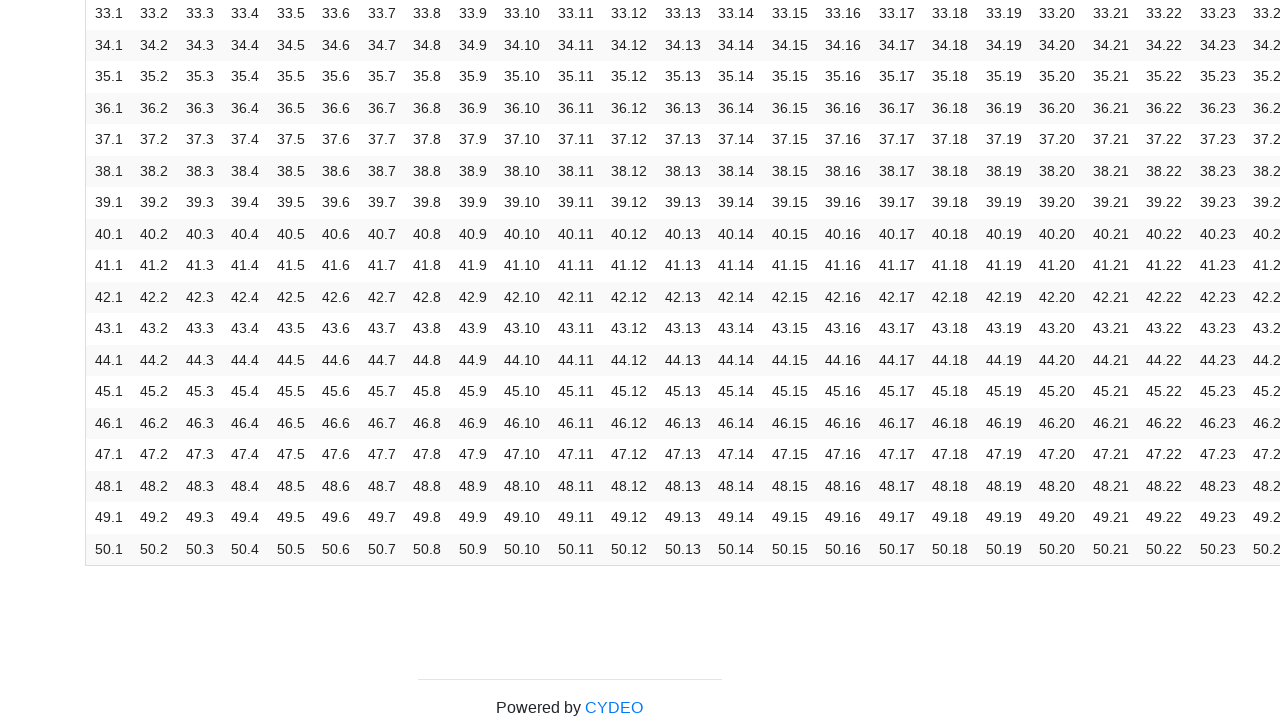

Located and scrolled to Home link
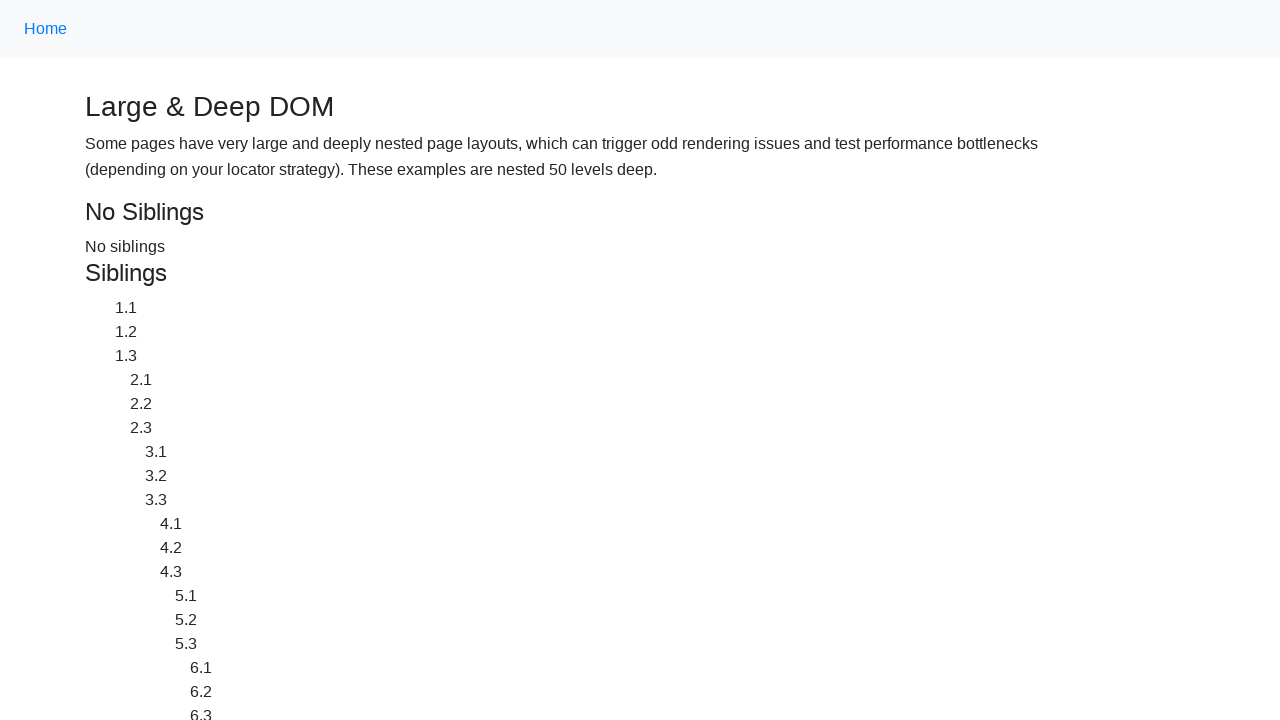

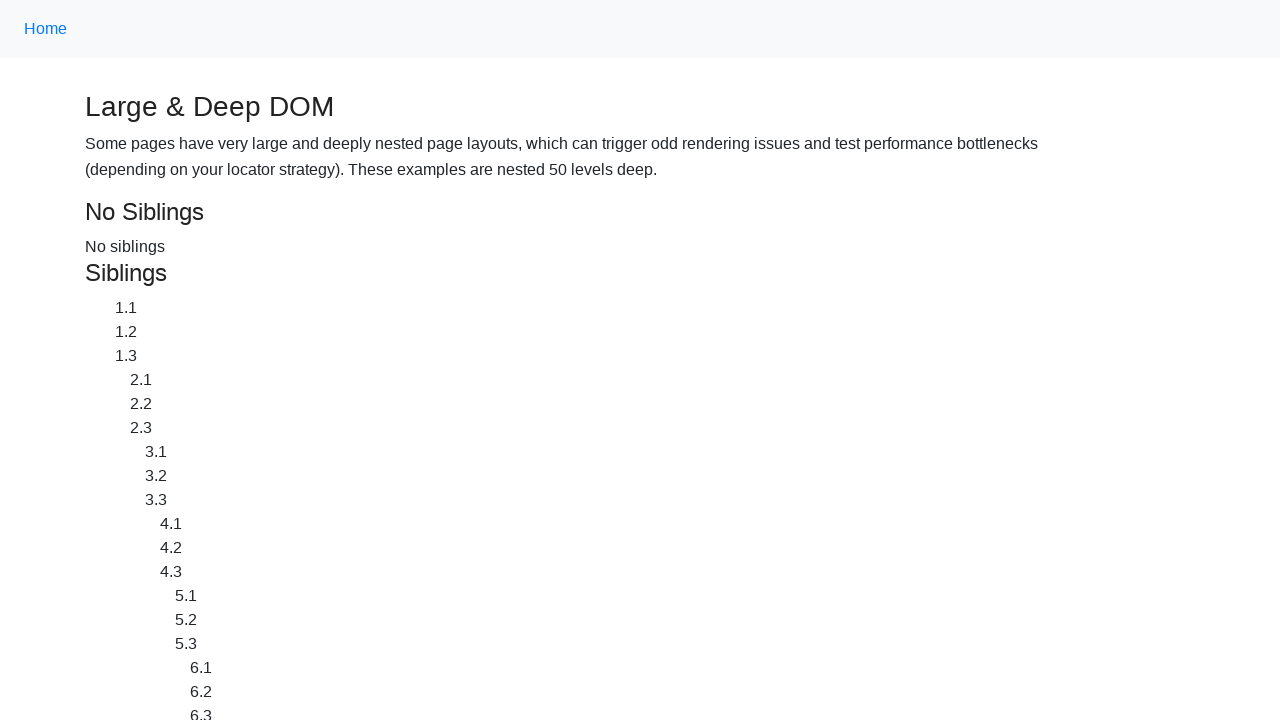